Tests hover functionality by moving mouse over user photos and verifying profile information appears

Starting URL: http://the-internet.herokuapp.com/hovers

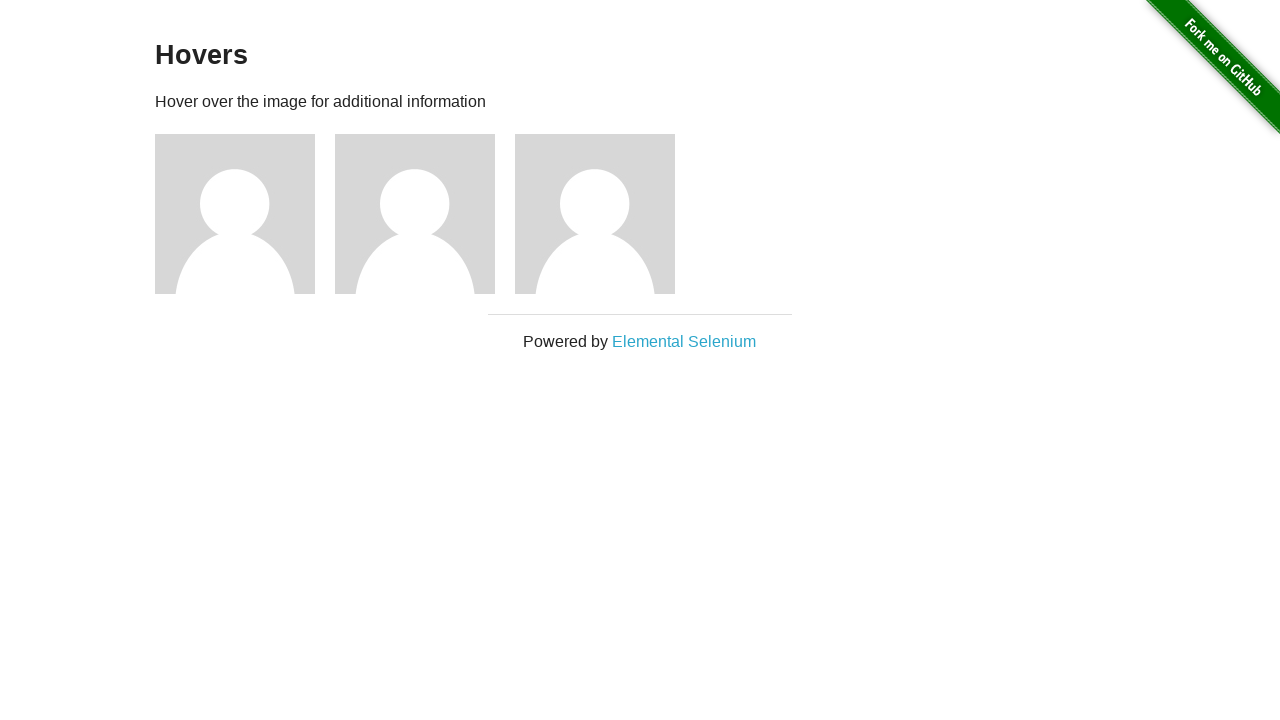

Waited for user photo figures to load
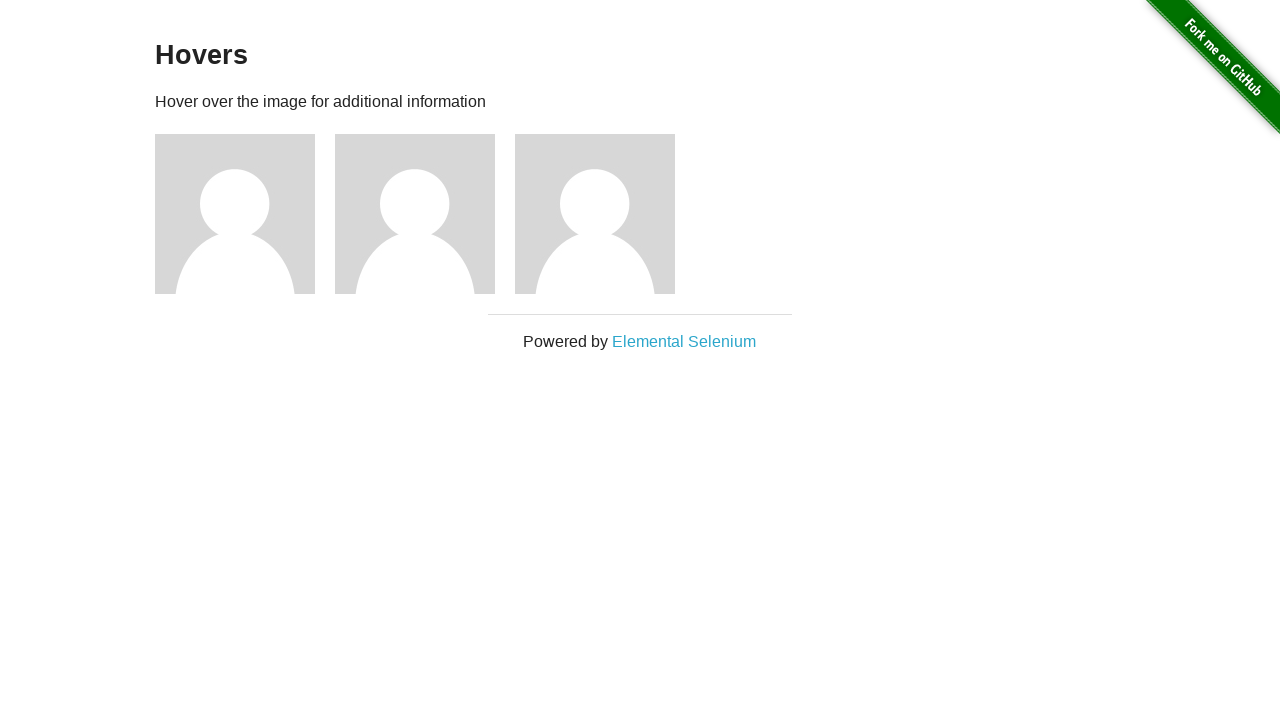

Located all user photo figures
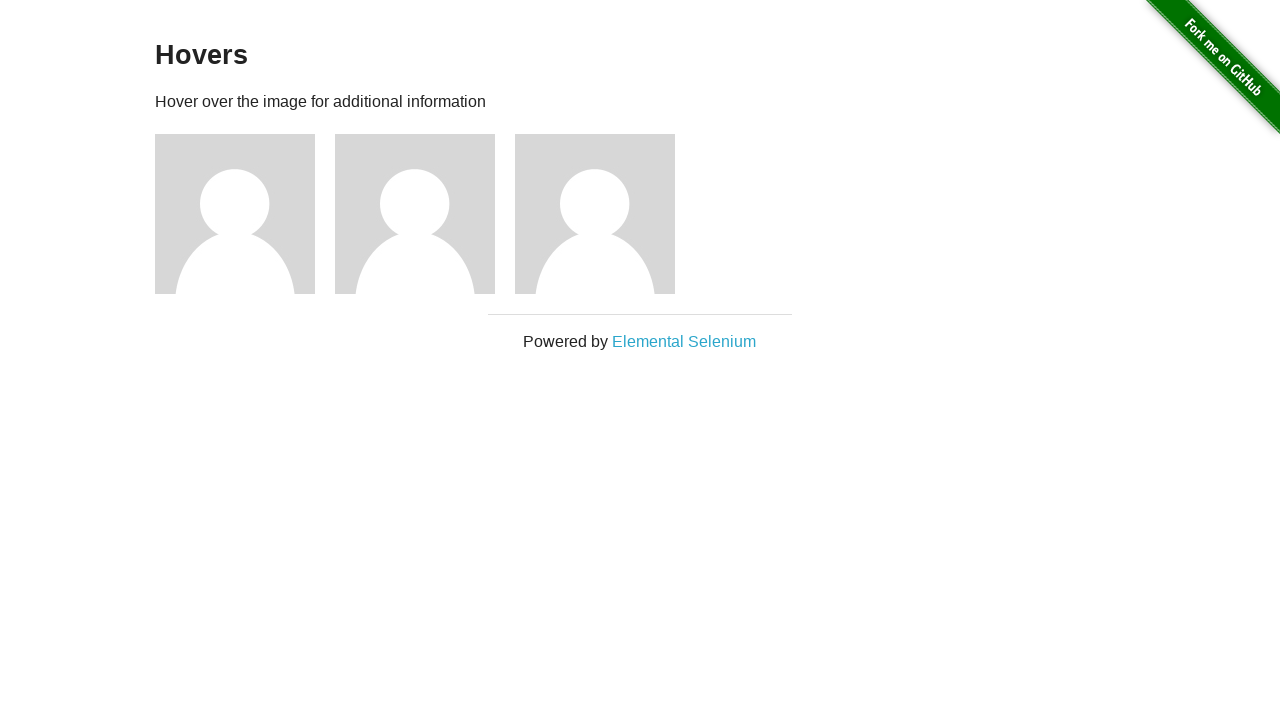

Hovered over first user photo at (245, 214) on .figure >> nth=0
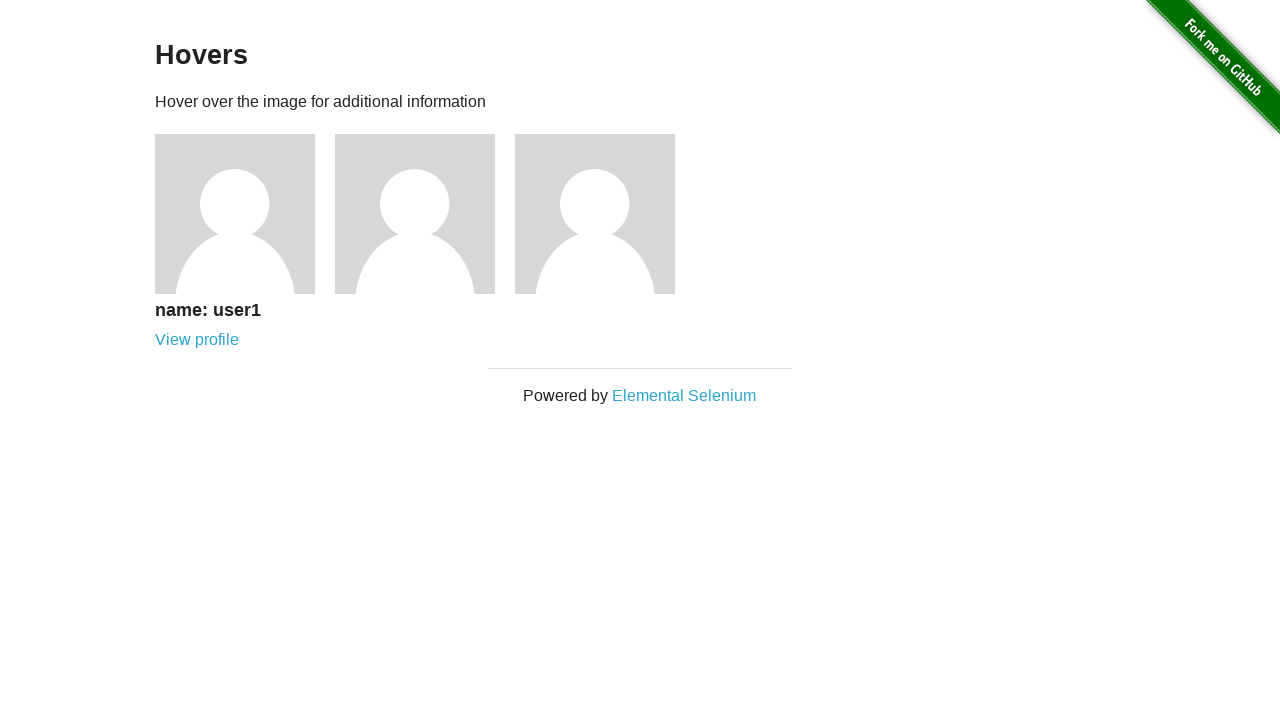

Profile information caption became visible
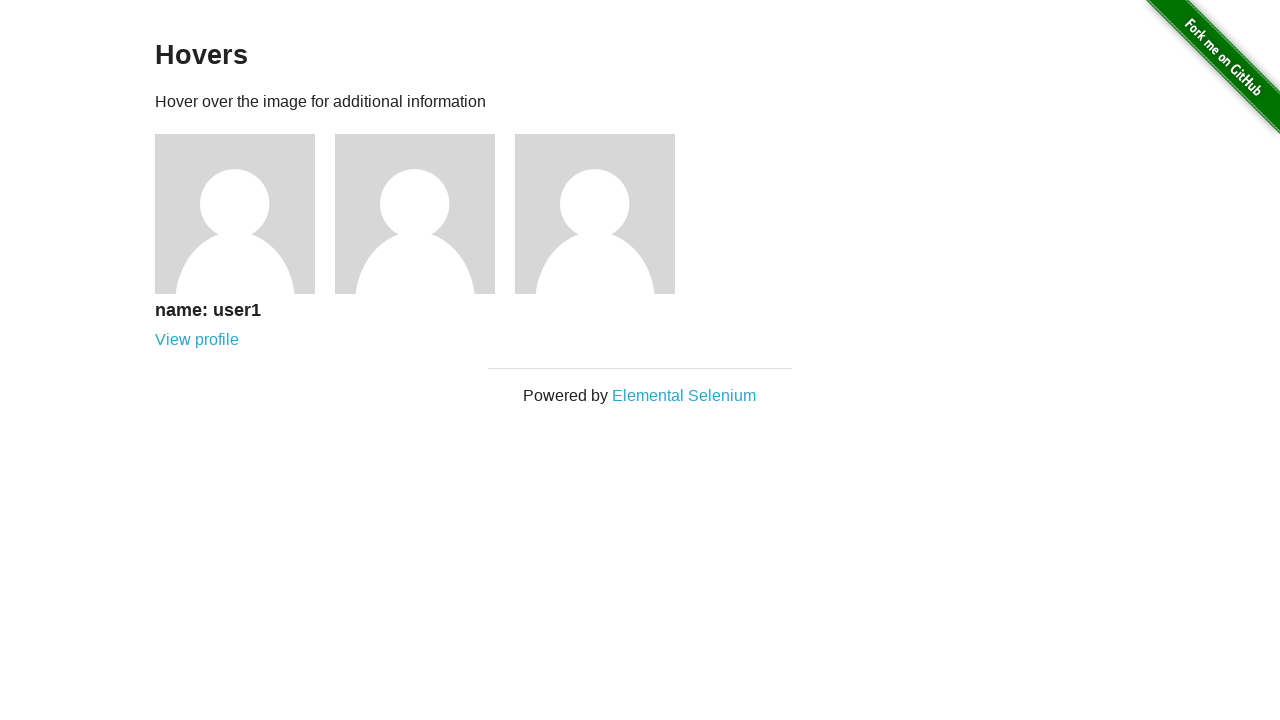

Hovered over second user photo at (425, 214) on .figure >> nth=1
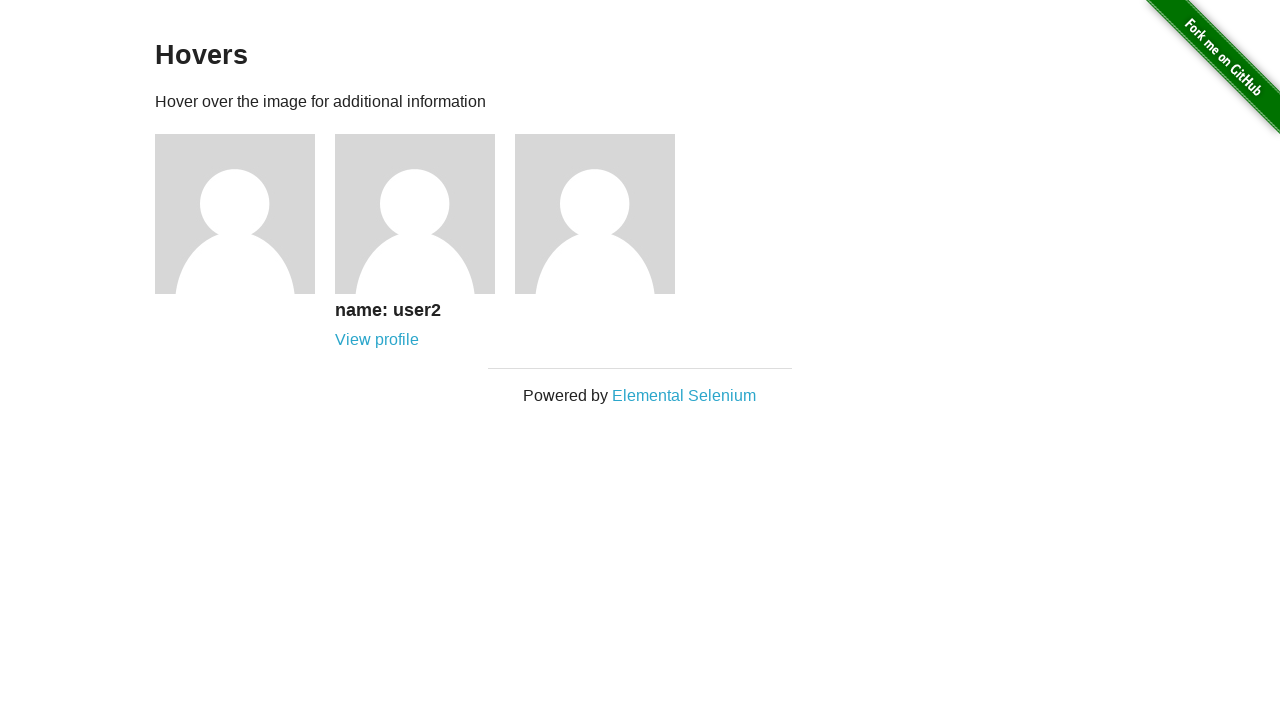

Hovered over third user photo at (605, 214) on .figure >> nth=2
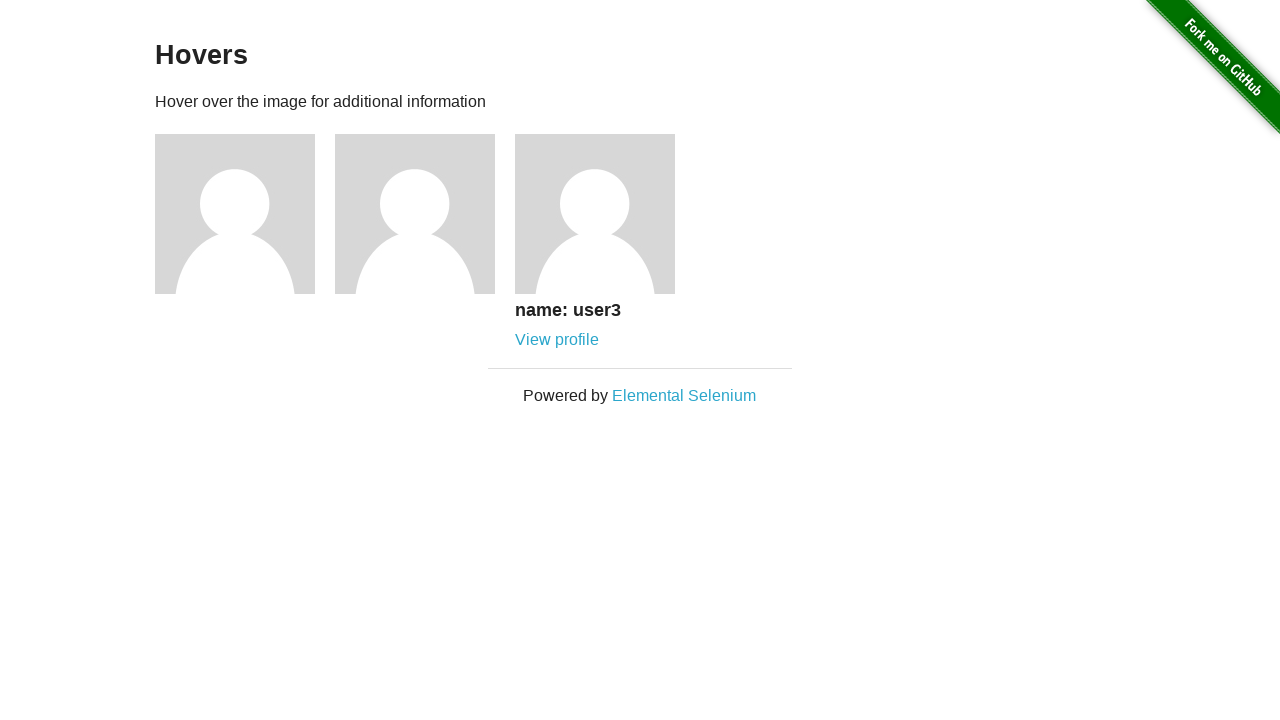

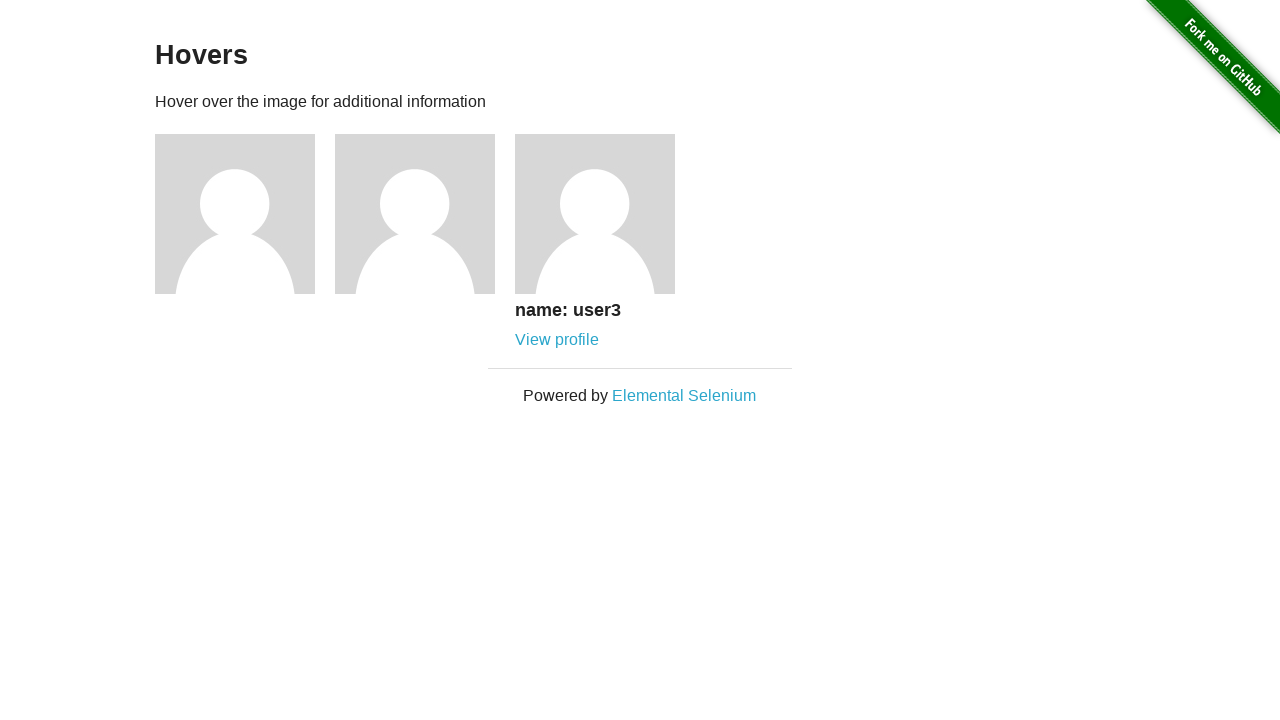